Tests five-digit arithmetic operations (12345+67890 and 50000-20000) on the Desmos scientific calculator

Starting URL: https://www.desmos.com/scientific

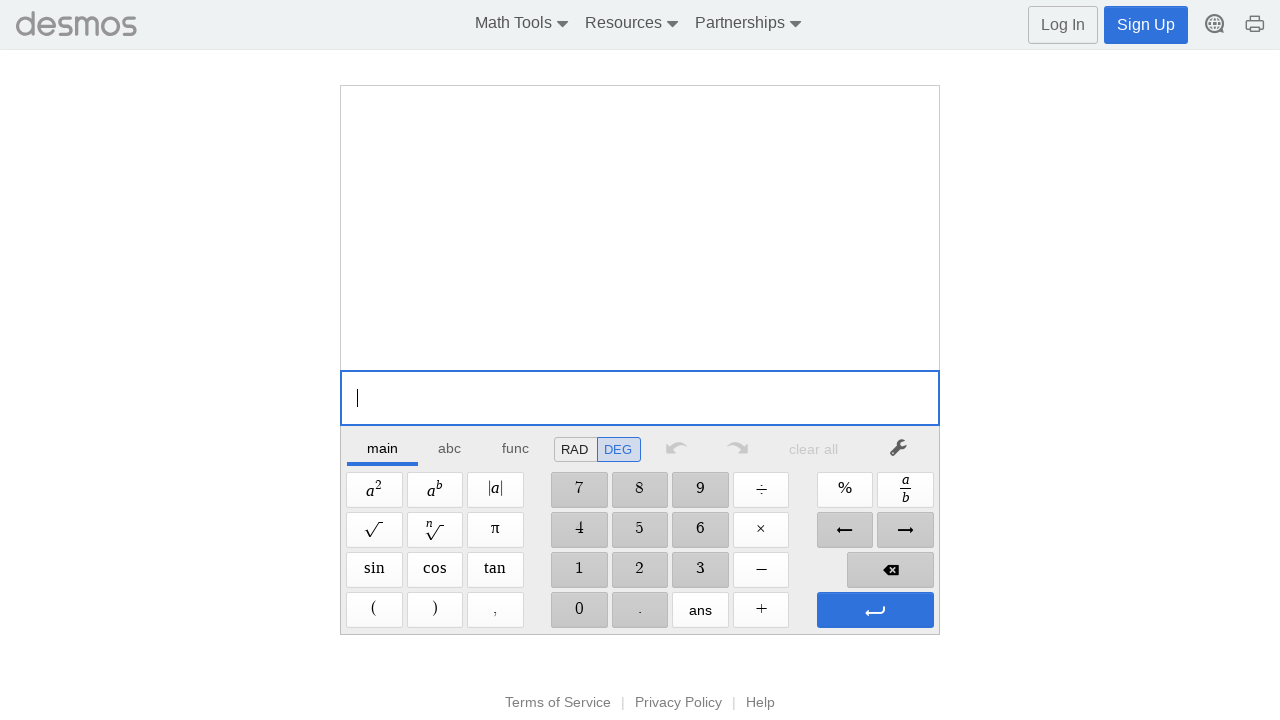

Navigated to Desmos scientific calculator
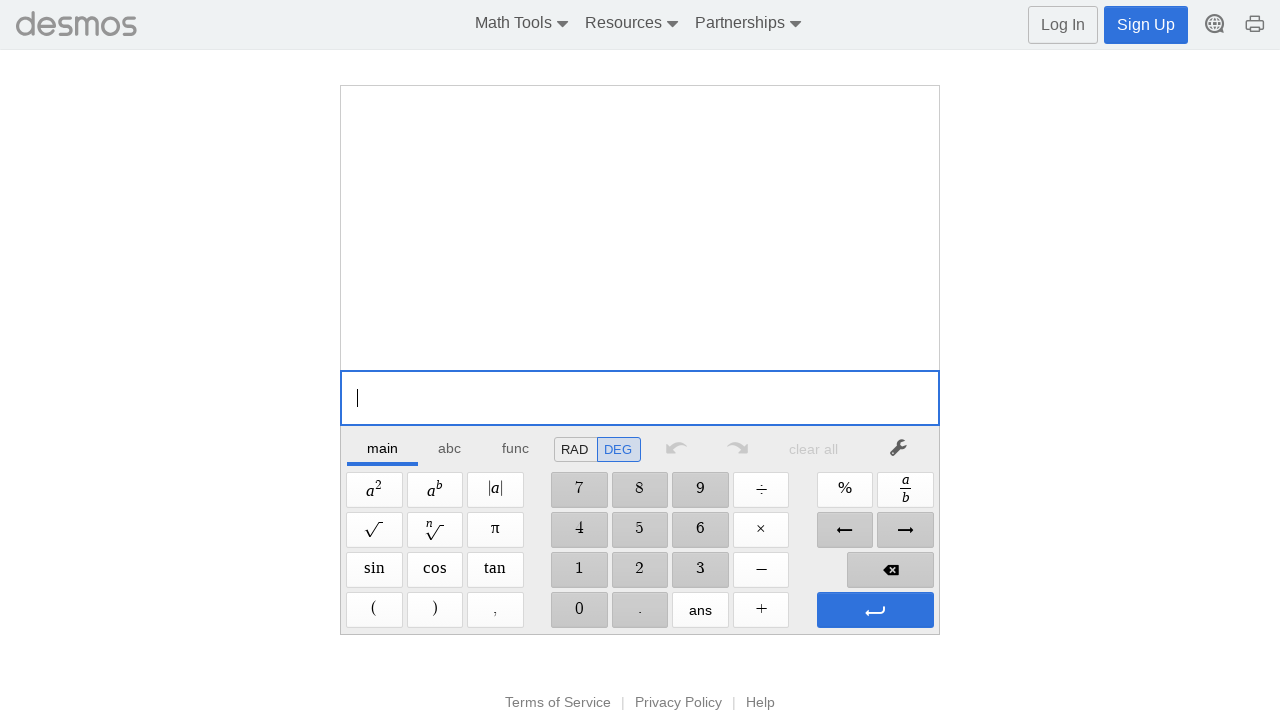

Clicked button '1' at (579, 570) on //span[@aria-label='1']
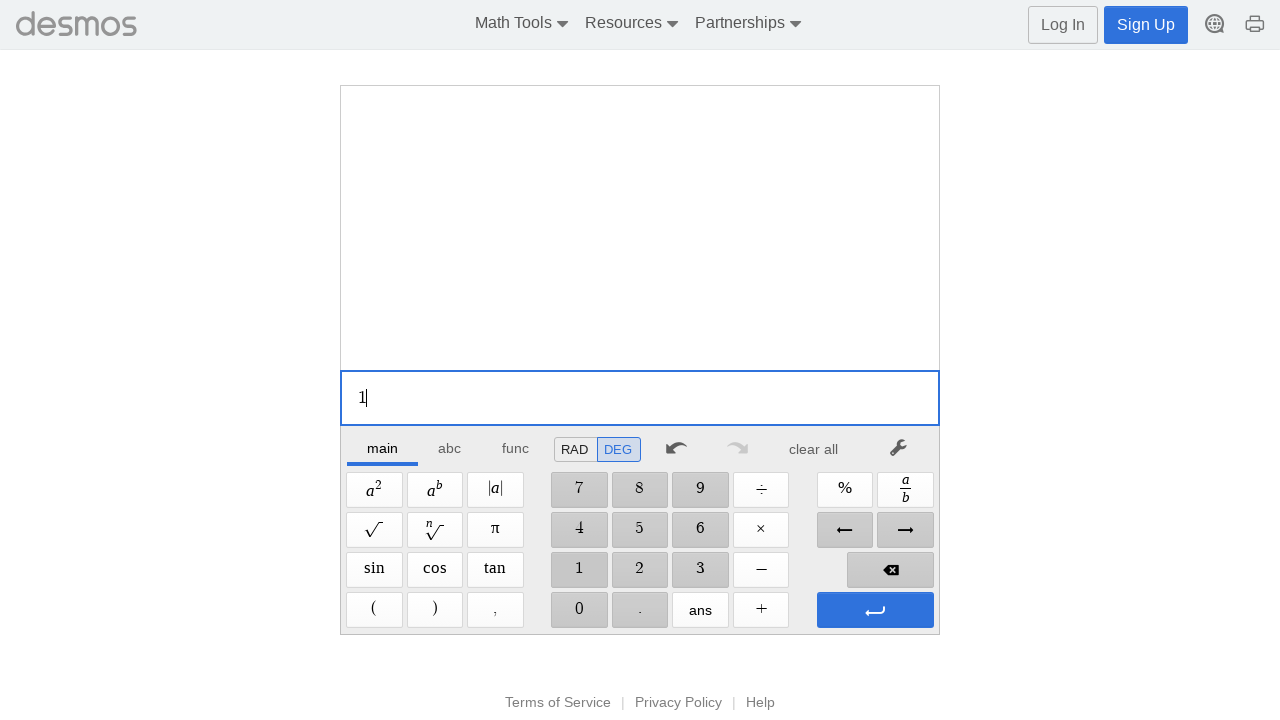

Clicked button '2' at (640, 570) on //span[@aria-label='2']
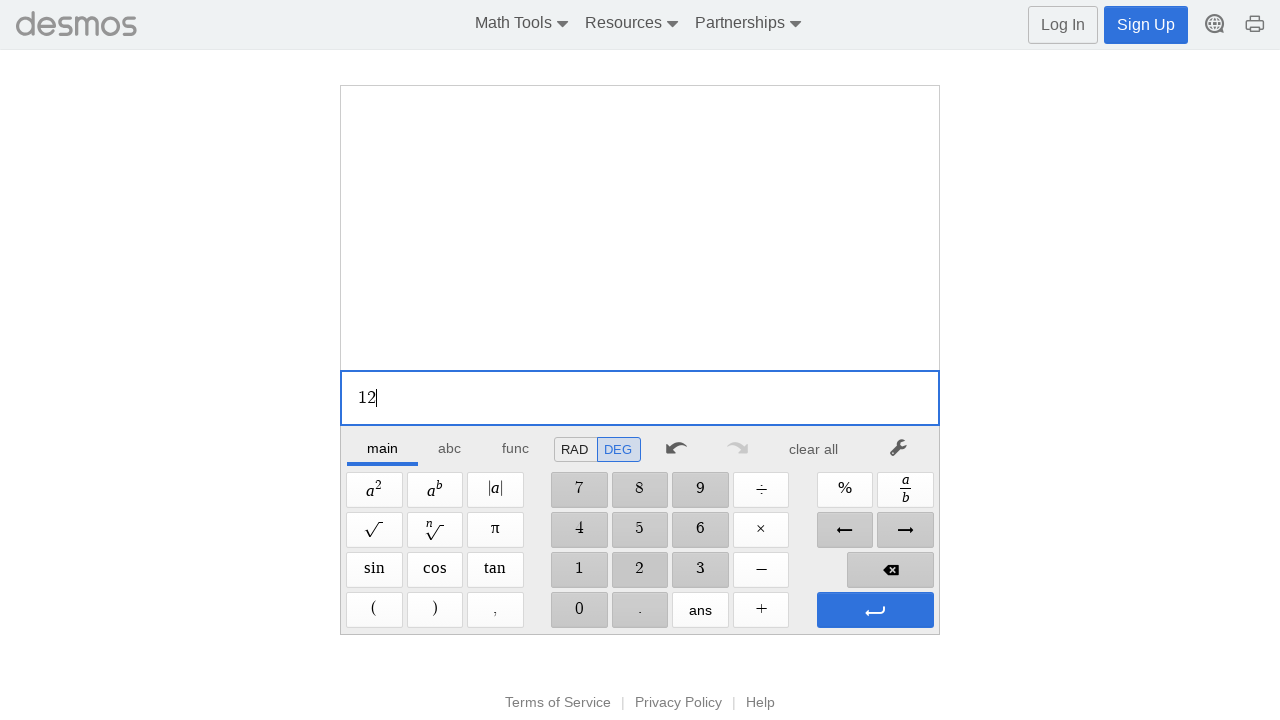

Clicked button '3' at (700, 570) on //span[@aria-label='3']
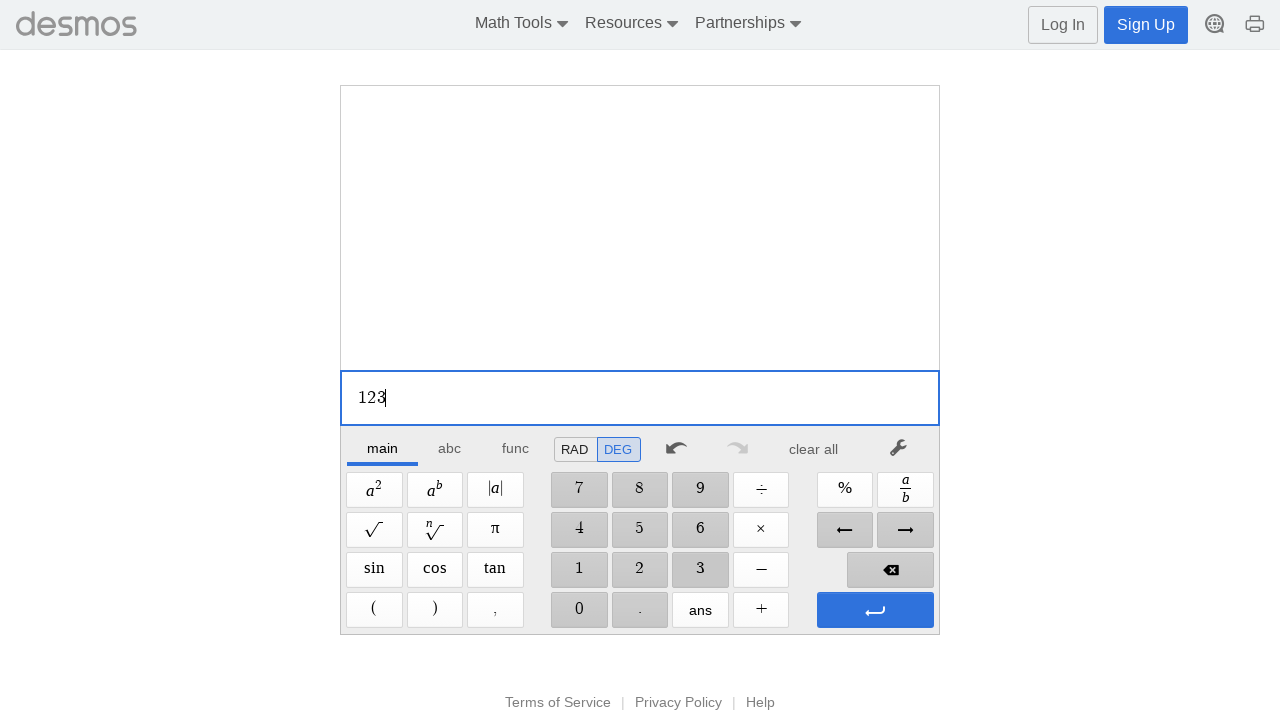

Clicked button '4' at (579, 530) on //span[@aria-label='4']
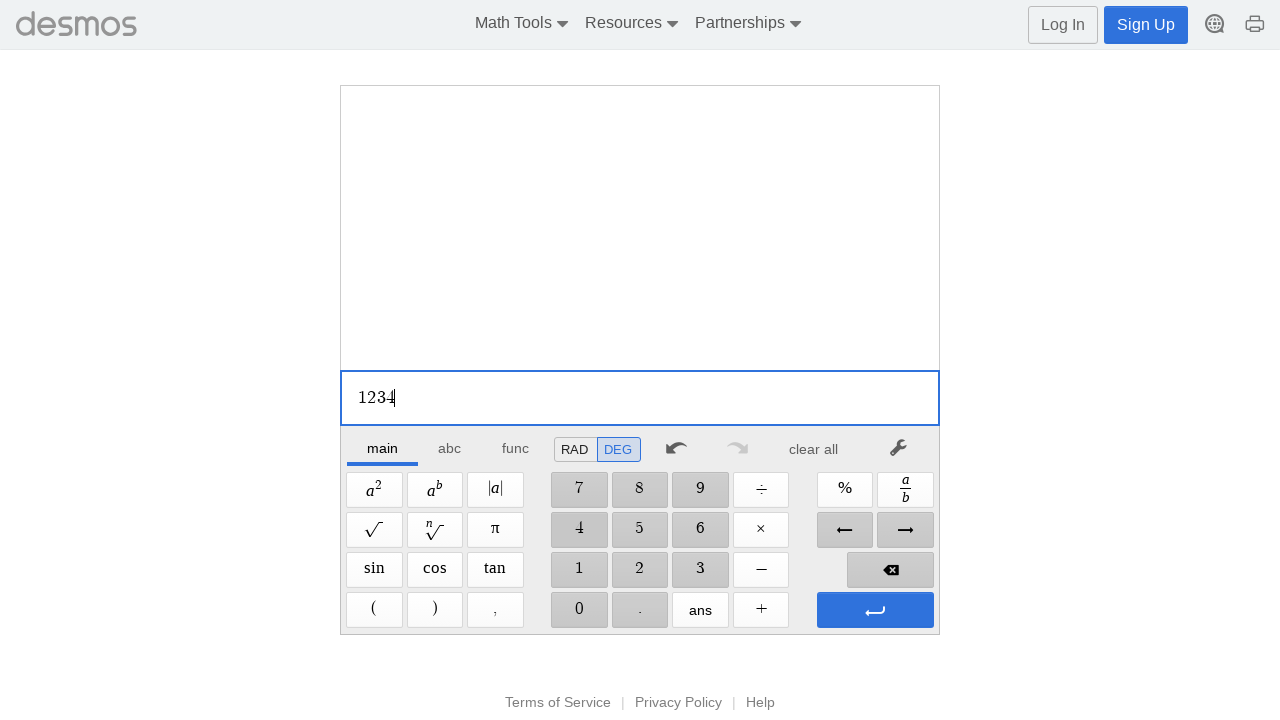

Clicked button '5' at (640, 530) on //span[@aria-label='5']
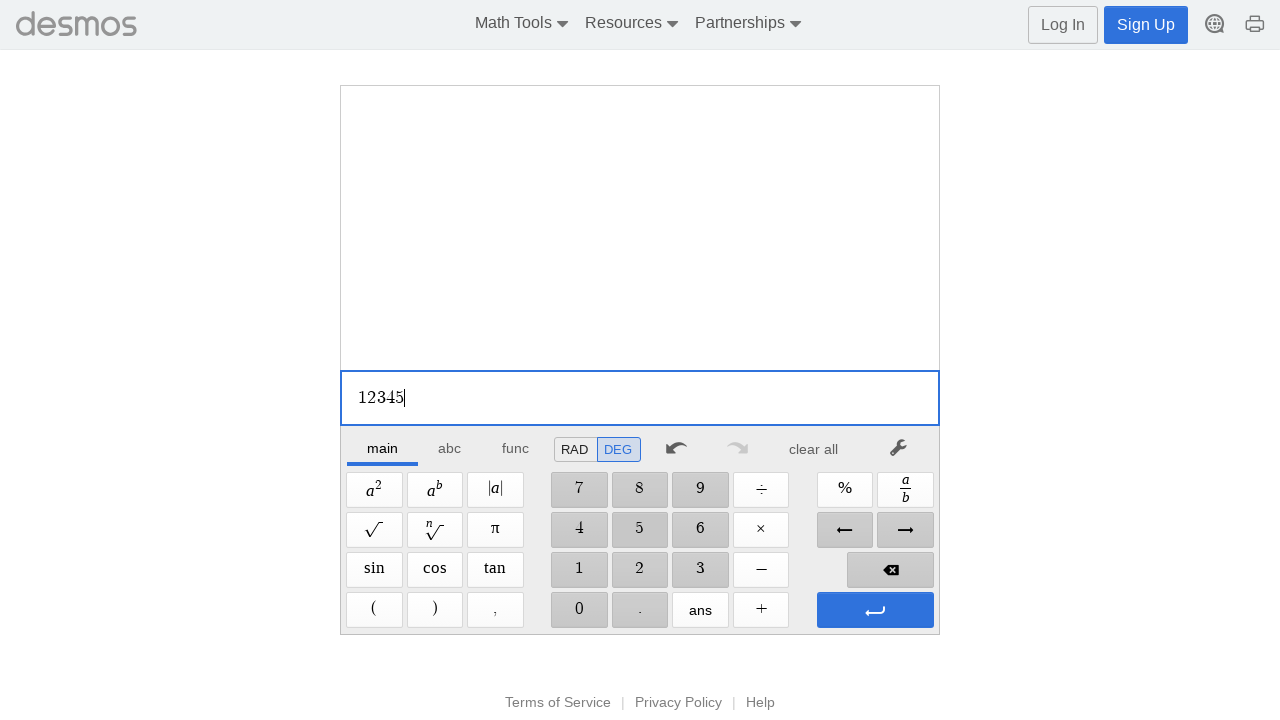

Clicked Plus button at (761, 610) on //span[@aria-label='Plus']
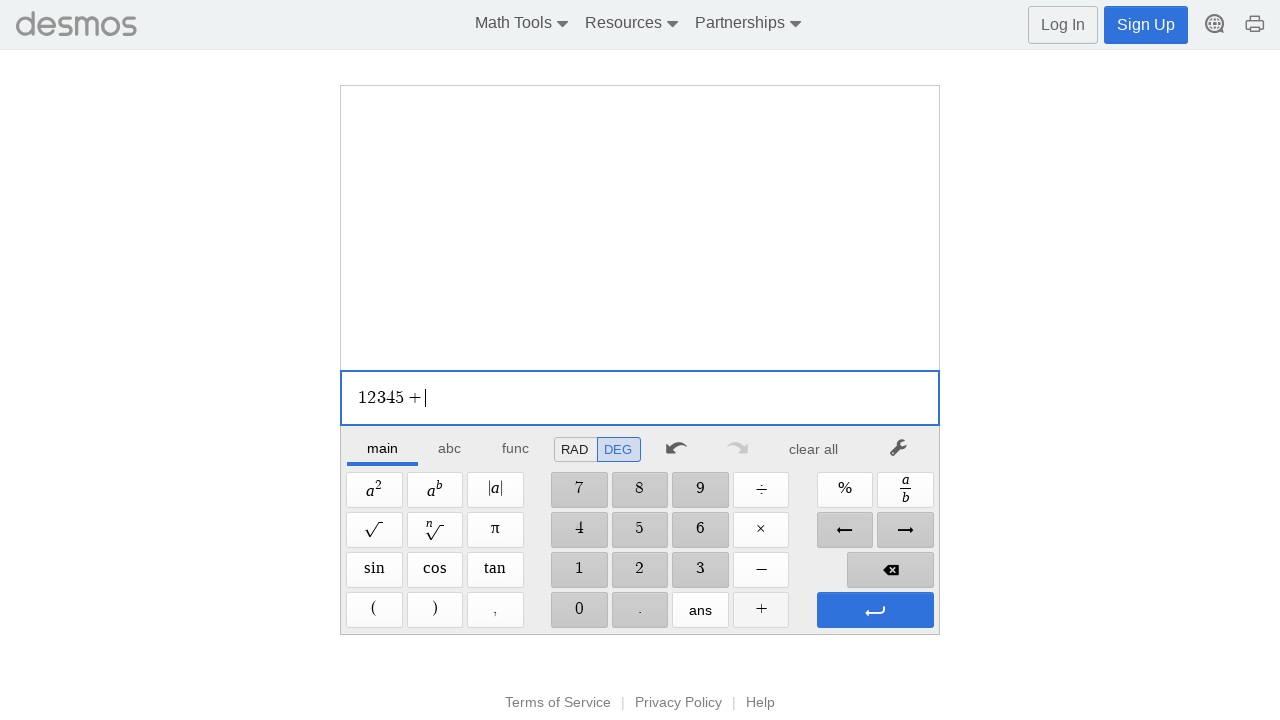

Clicked button '6' at (700, 530) on //span[@aria-label='6']
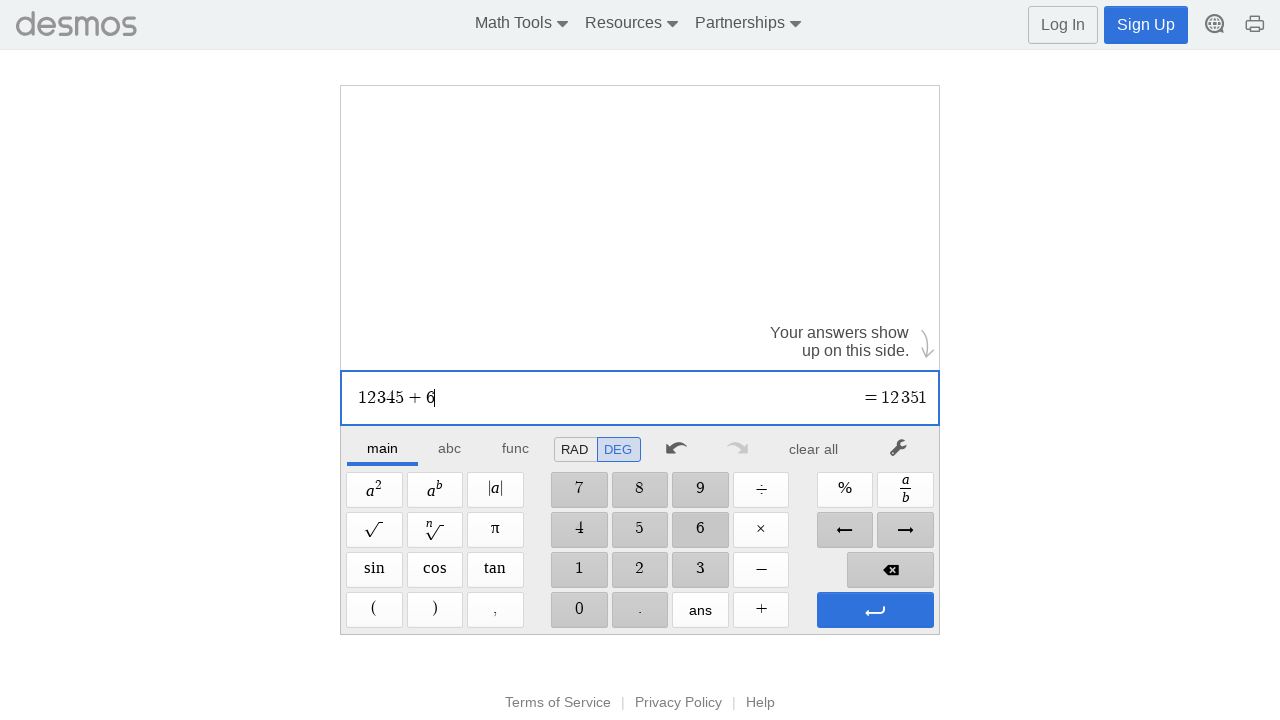

Clicked button '7' at (579, 490) on //span[@aria-label='7']
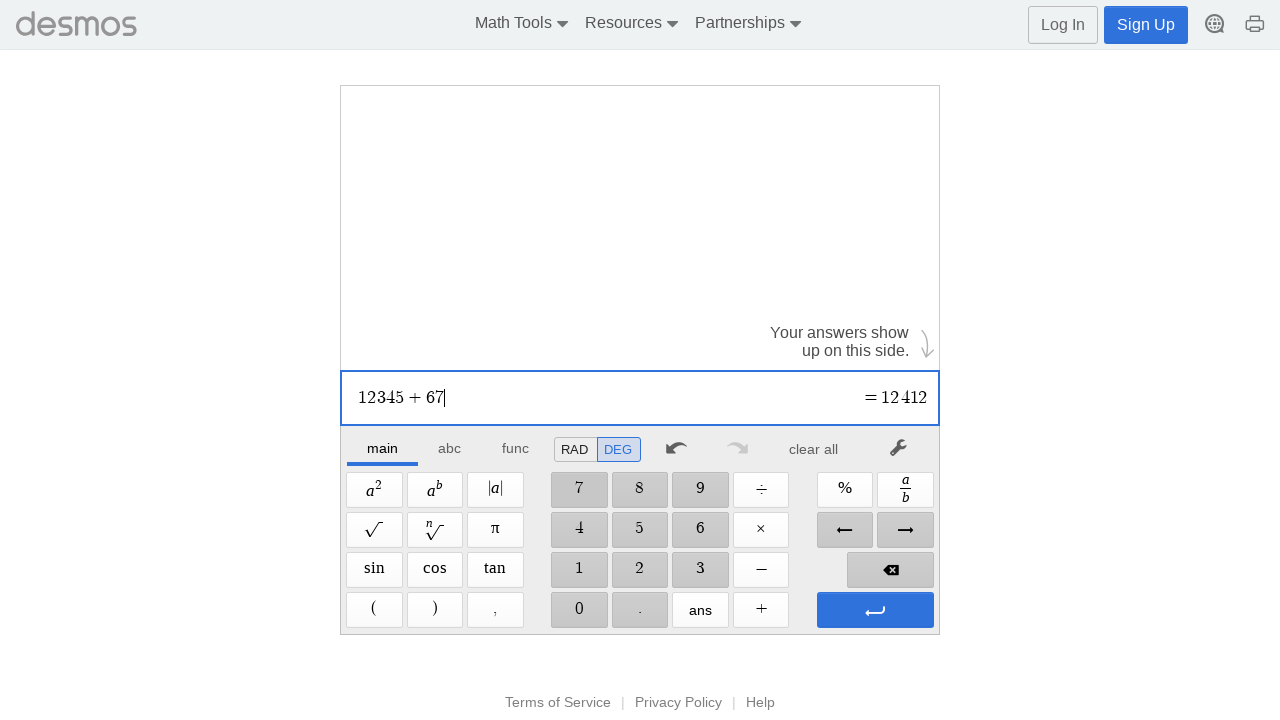

Clicked button '8' at (640, 490) on //span[@aria-label='8']
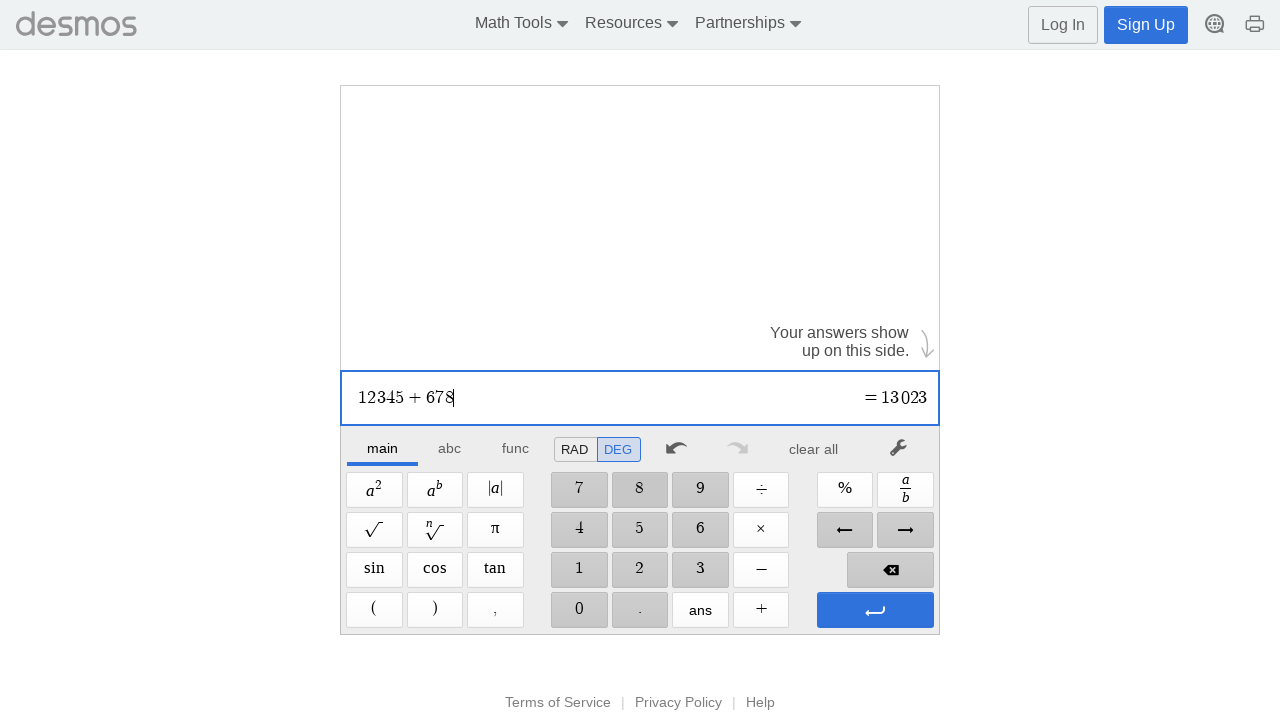

Clicked button '9' at (700, 490) on //span[@aria-label='9']
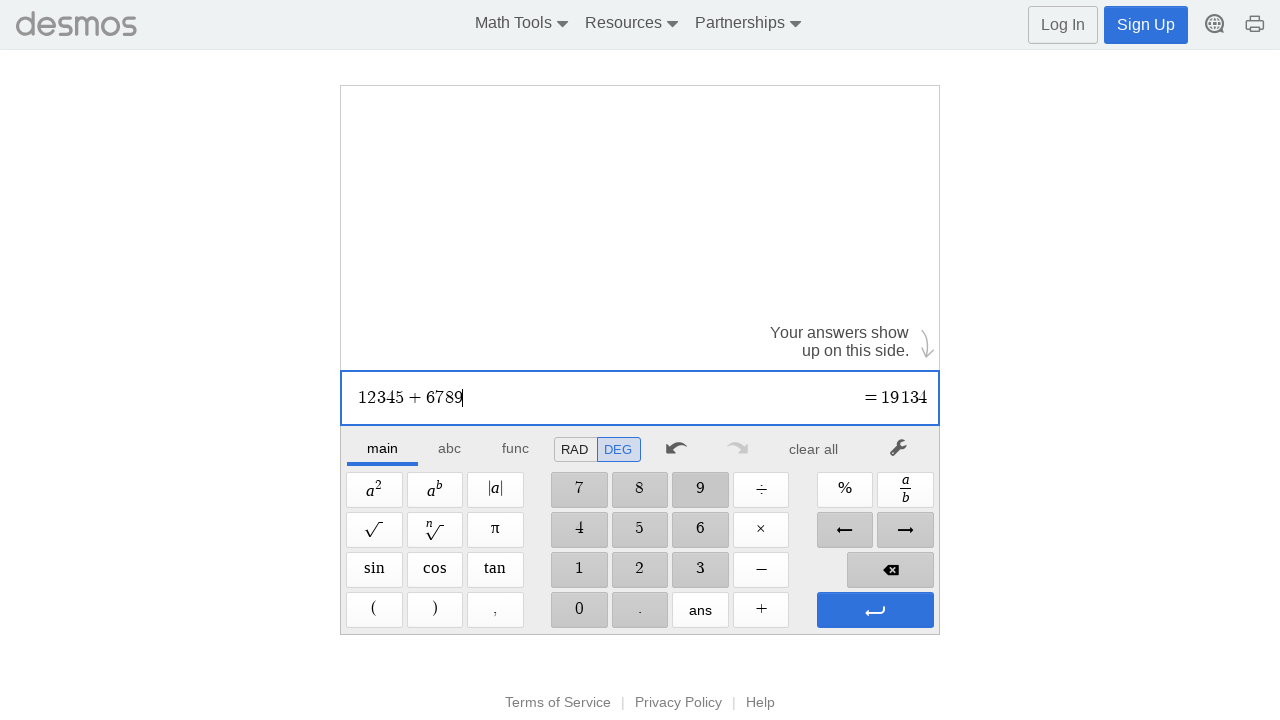

Clicked button '0' at (579, 610) on //span[@aria-label='0']
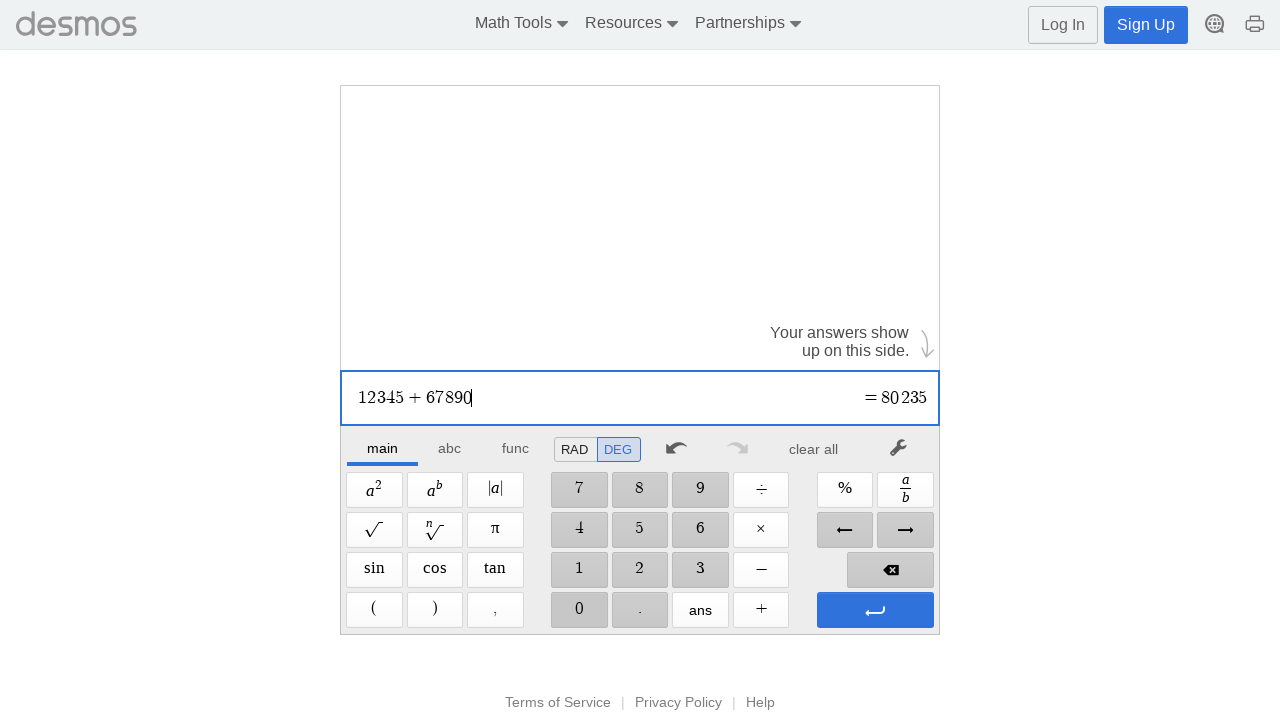

Pressed Enter to calculate 12345+67890 at (875, 610) on //span[@aria-label='Enter']
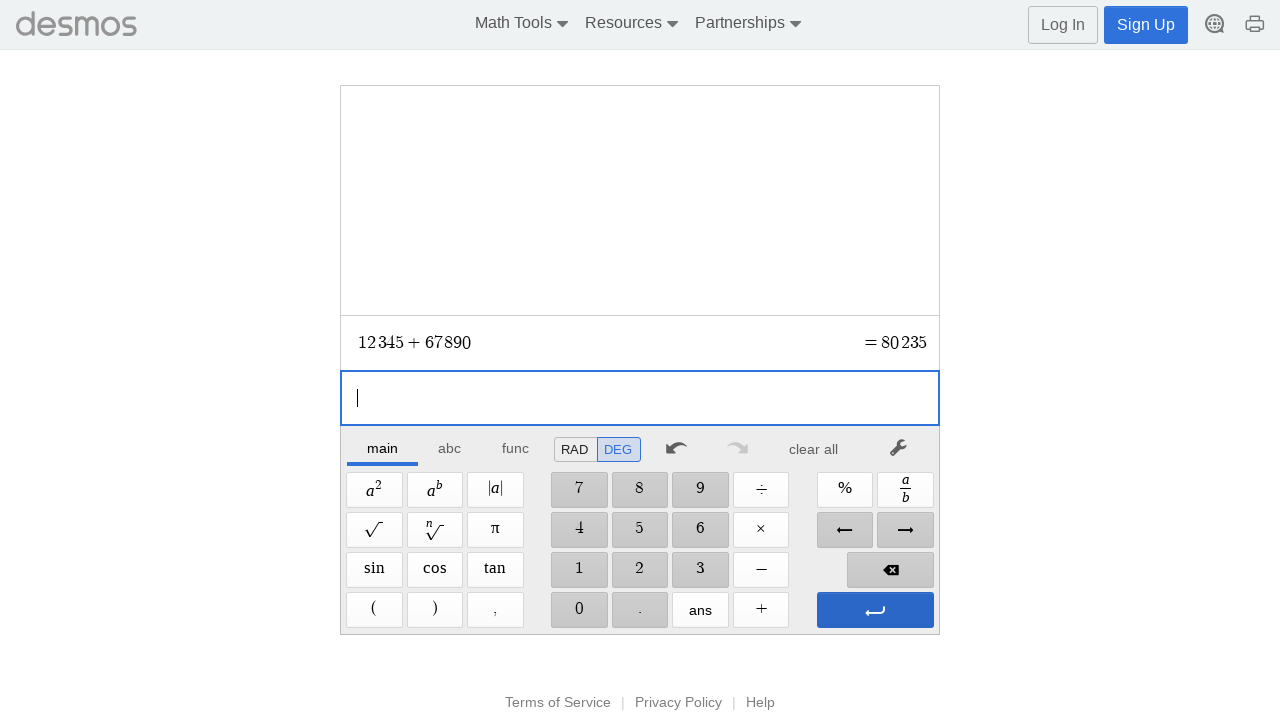

Waited 300ms for calculation result
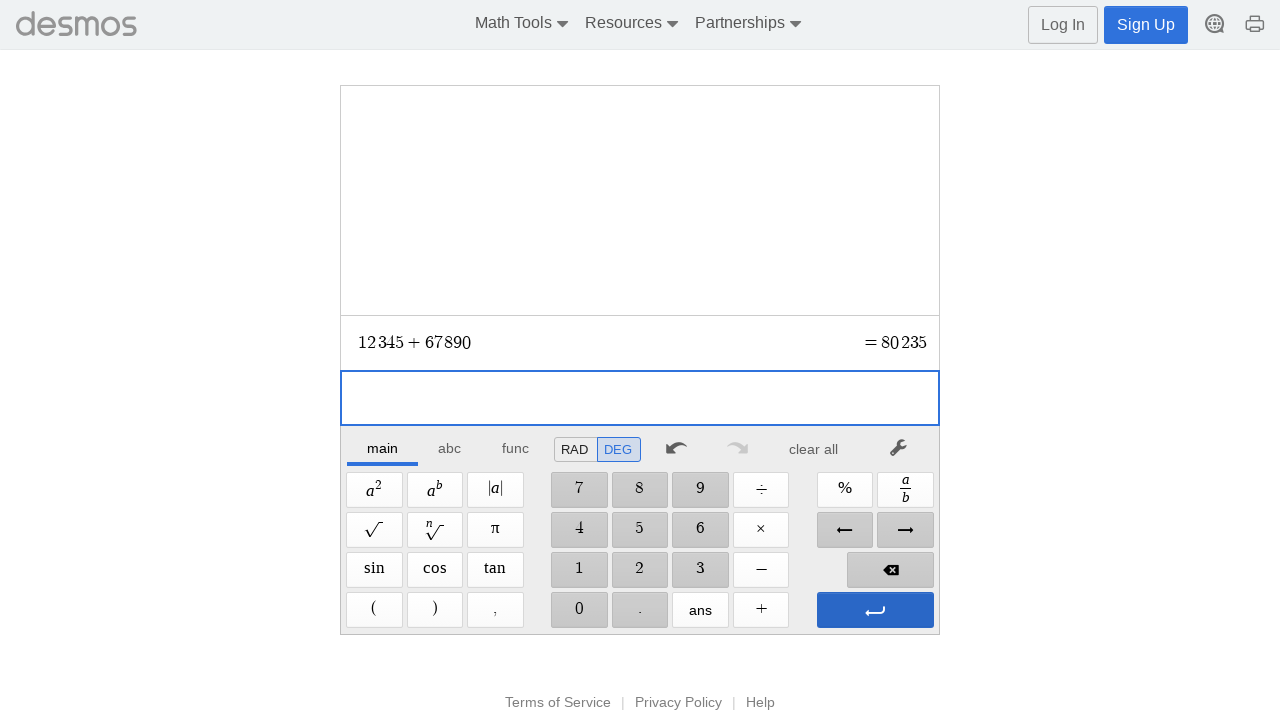

Clicked clear button to reset calculator at (814, 449) on xpath=//*[@id="main"]/div/div/div/div[2]/div[1]/div/div[7]
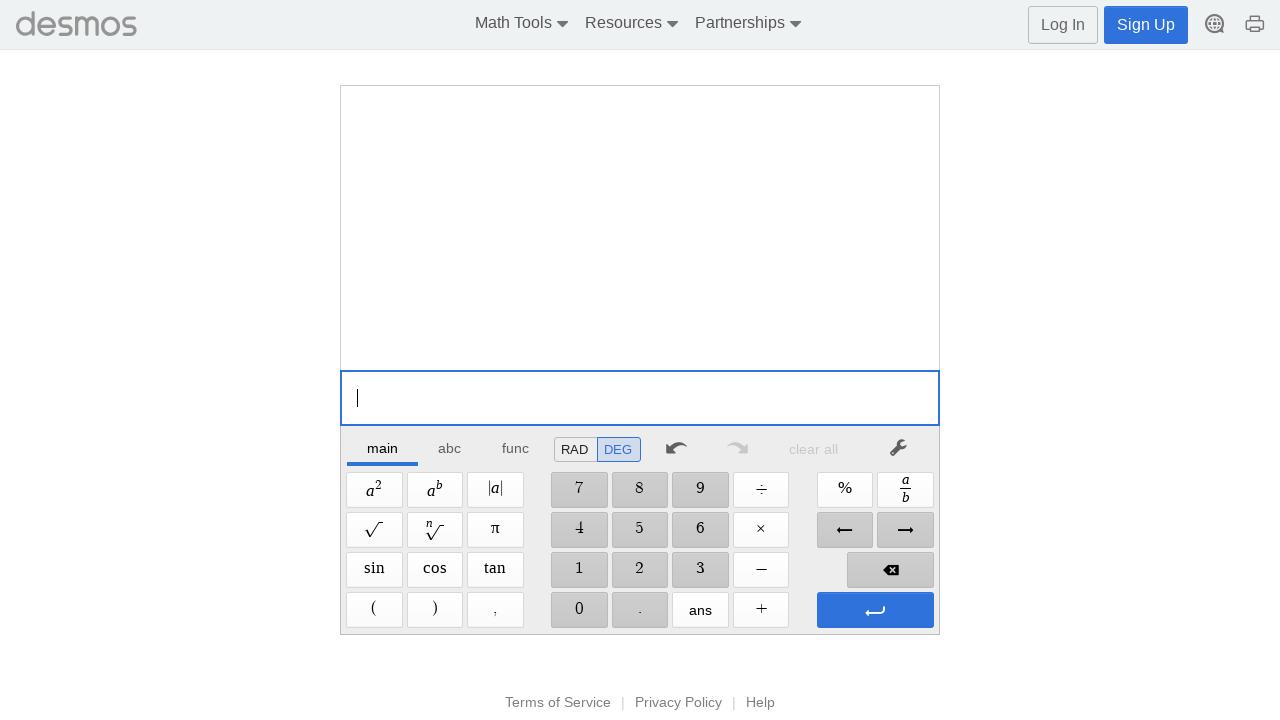

Clicked button '5' for second operation at (640, 530) on //span[@aria-label='5']
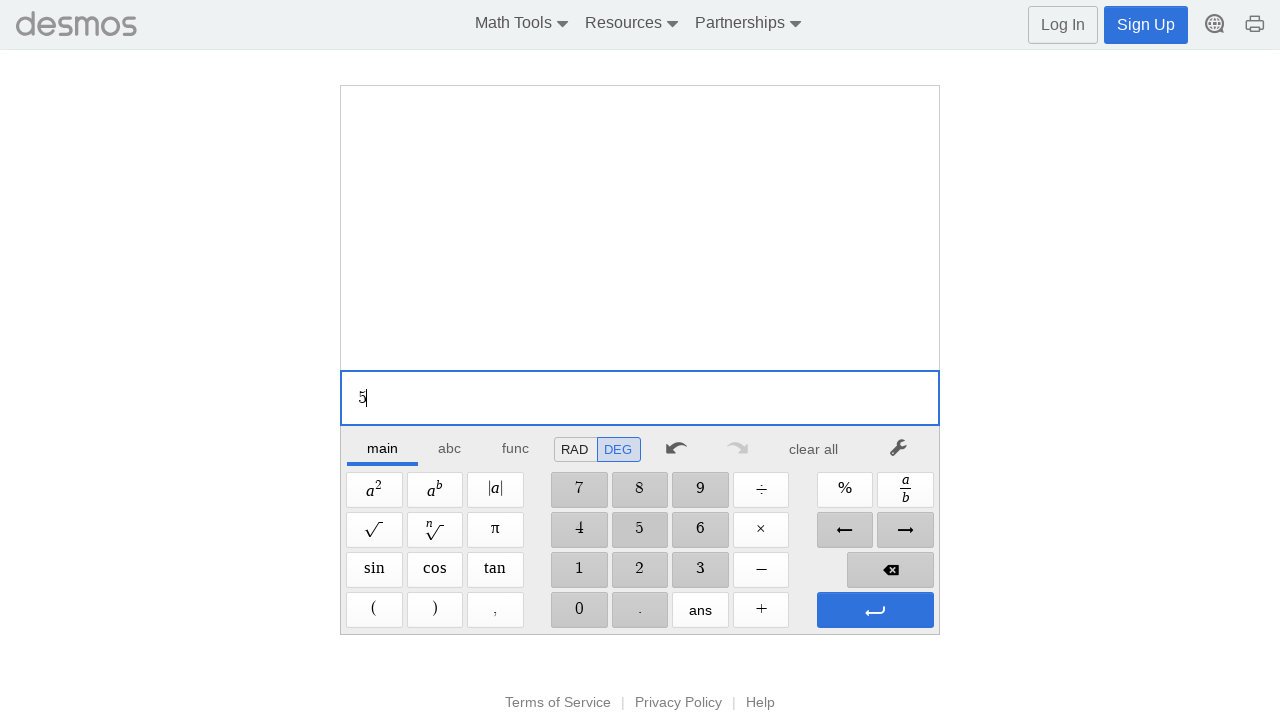

Clicked button '0' at (579, 610) on //span[@aria-label='0']
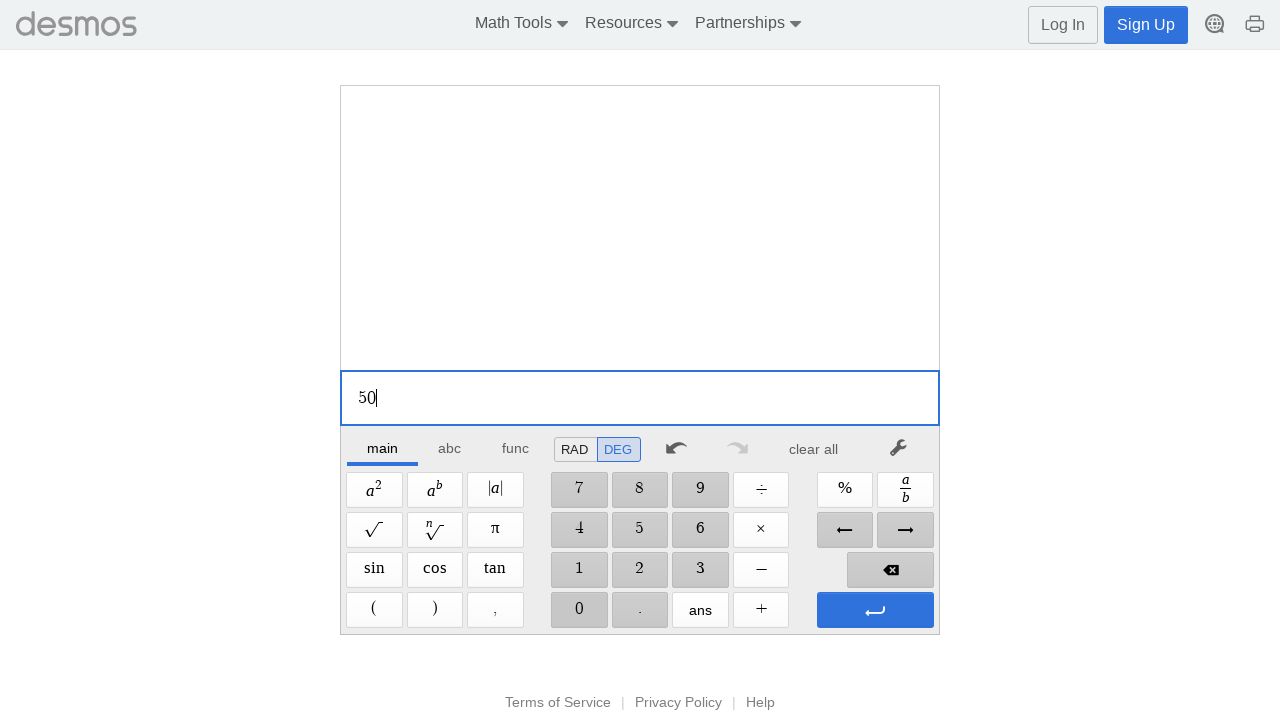

Clicked button '0' at (579, 610) on //span[@aria-label='0']
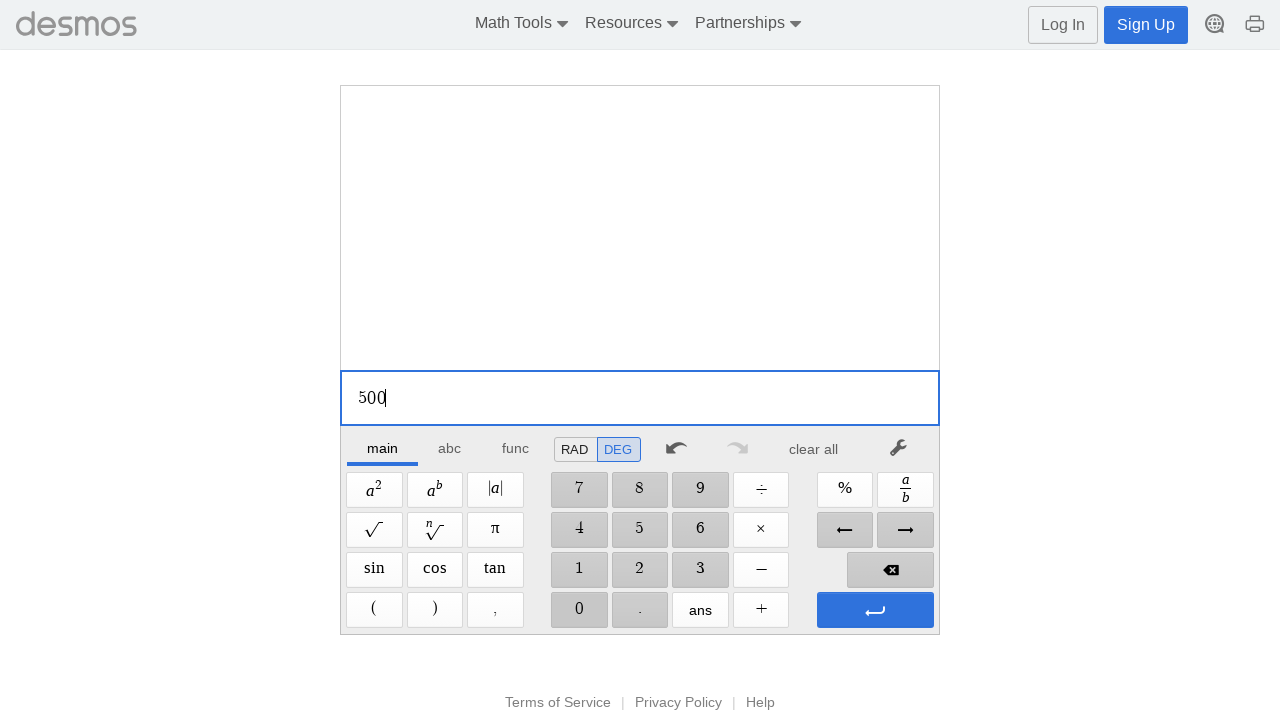

Clicked button '0' at (579, 610) on //span[@aria-label='0']
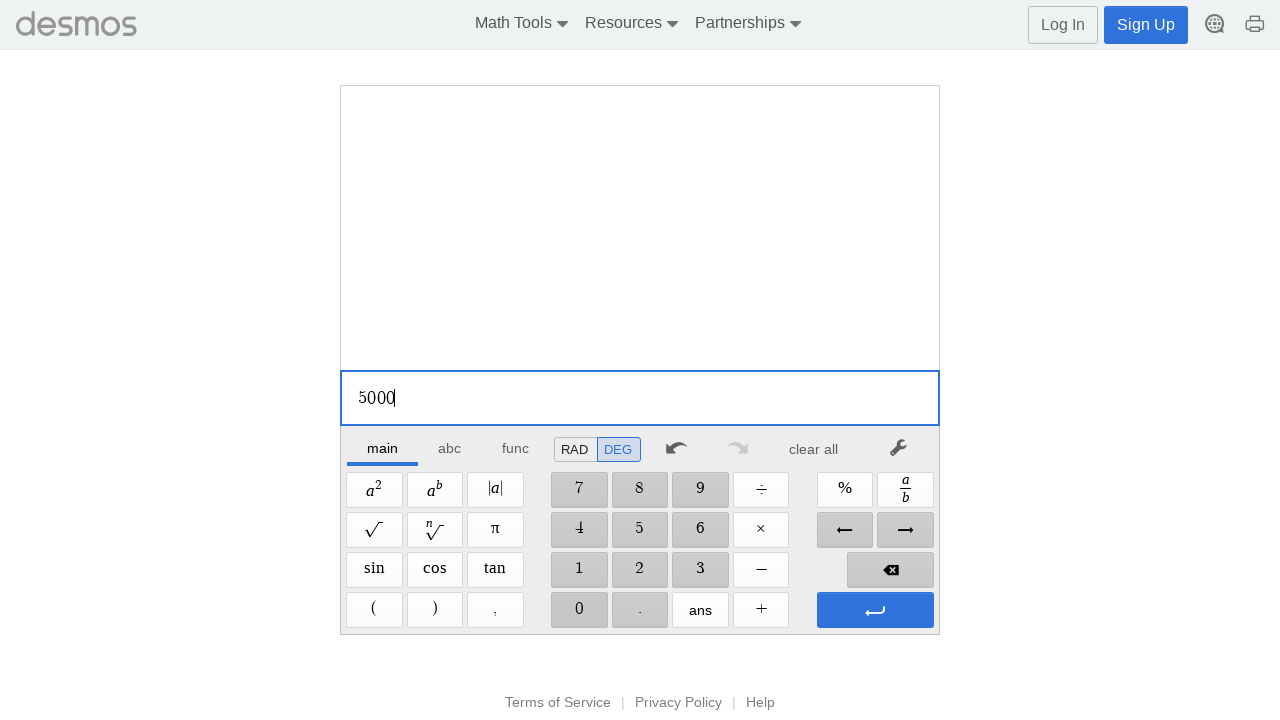

Clicked button '0' at (579, 610) on //span[@aria-label='0']
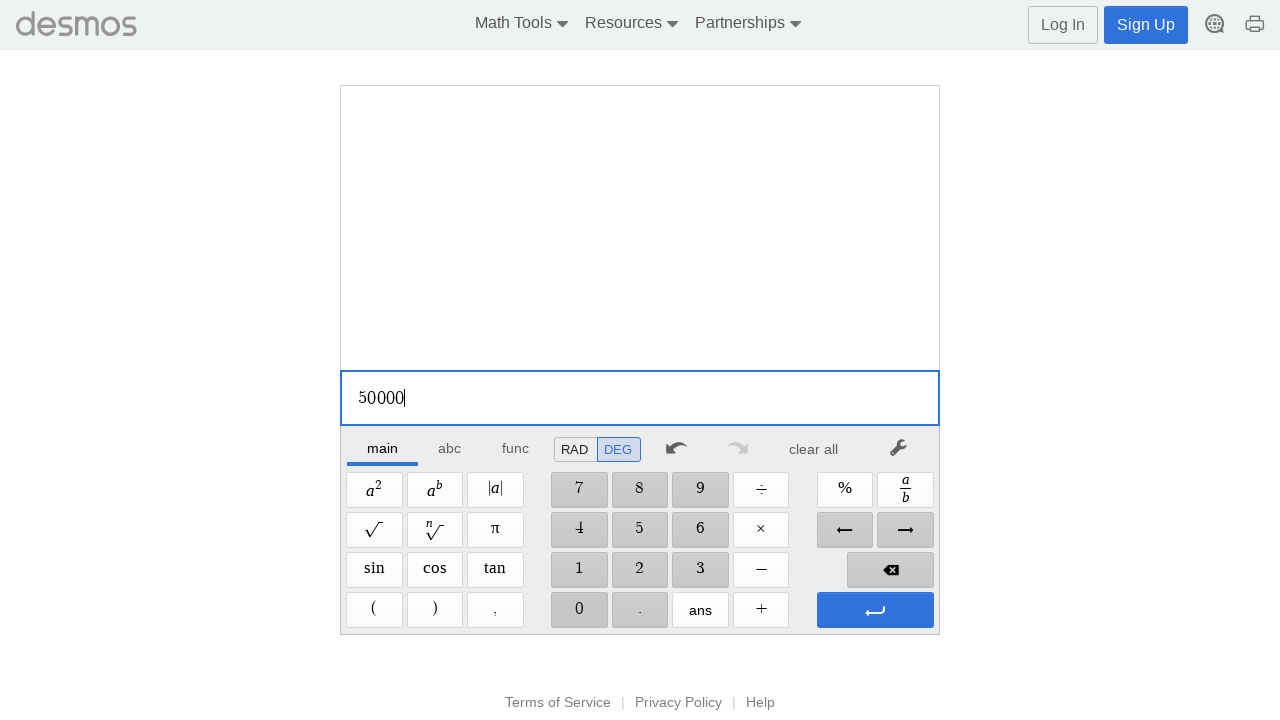

Clicked Minus button at (761, 570) on //span[@aria-label='Minus']
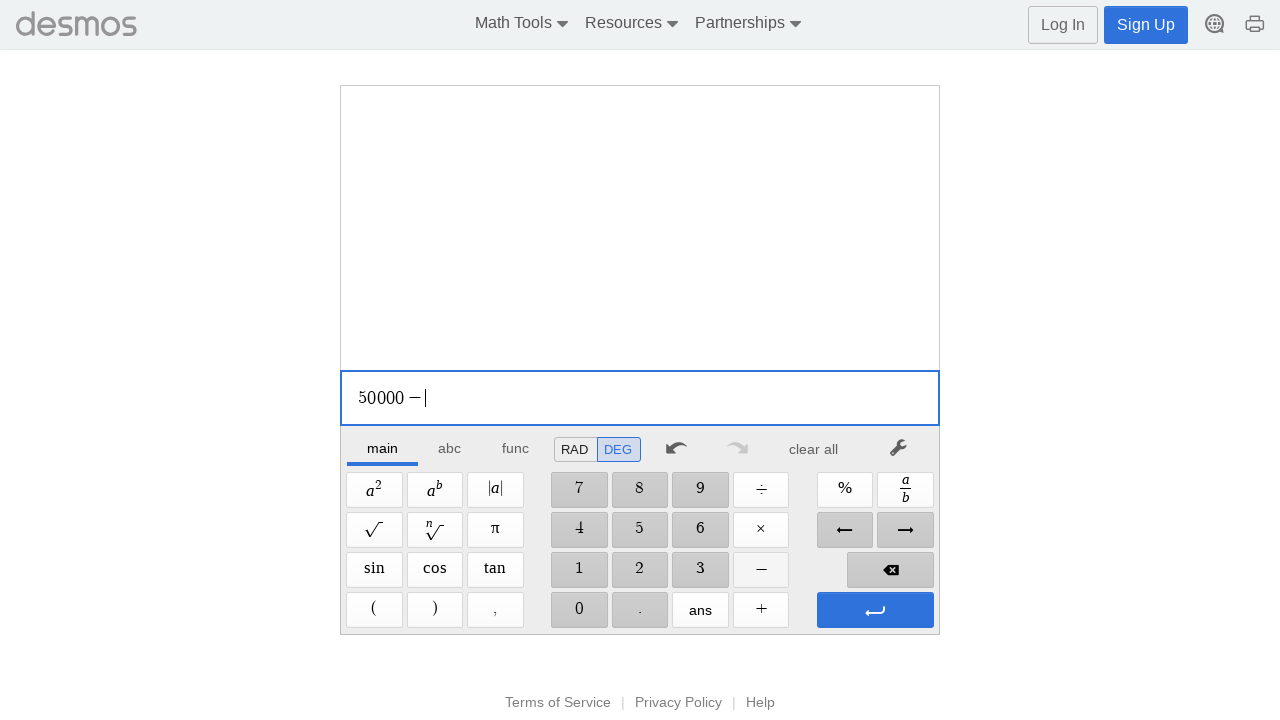

Clicked button '2' at (640, 570) on //span[@aria-label='2']
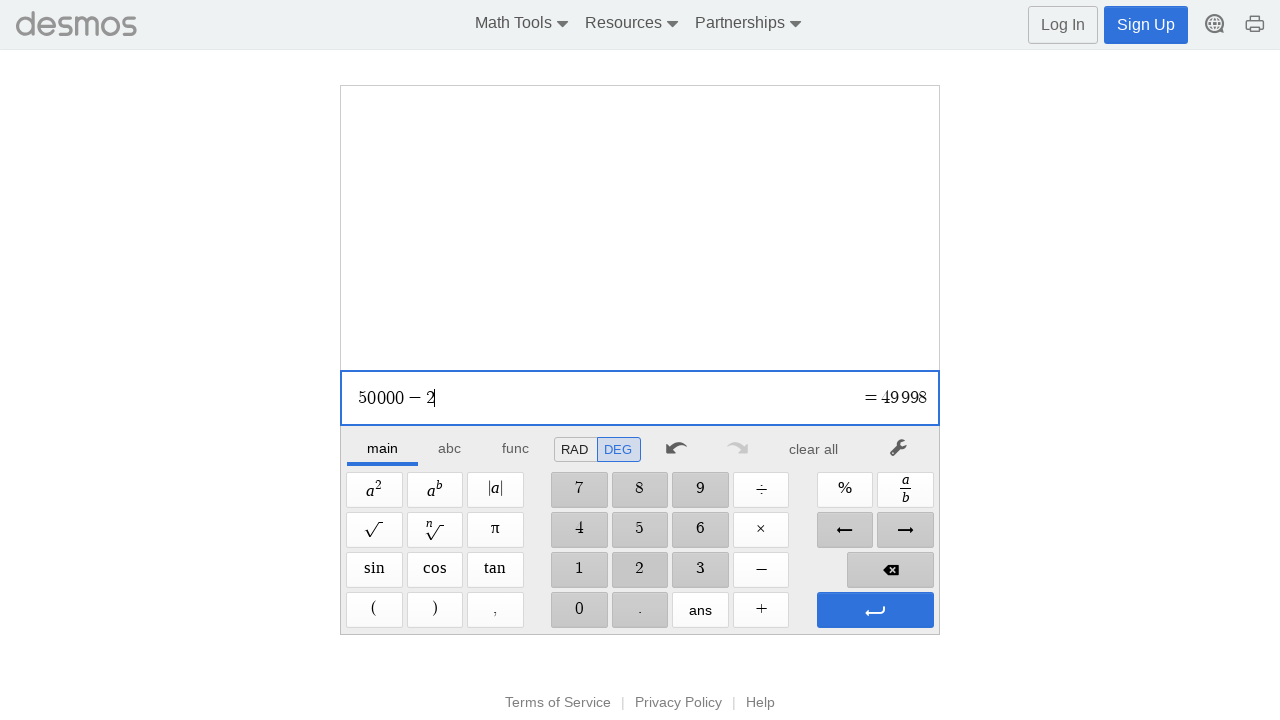

Clicked button '0' at (579, 610) on //span[@aria-label='0']
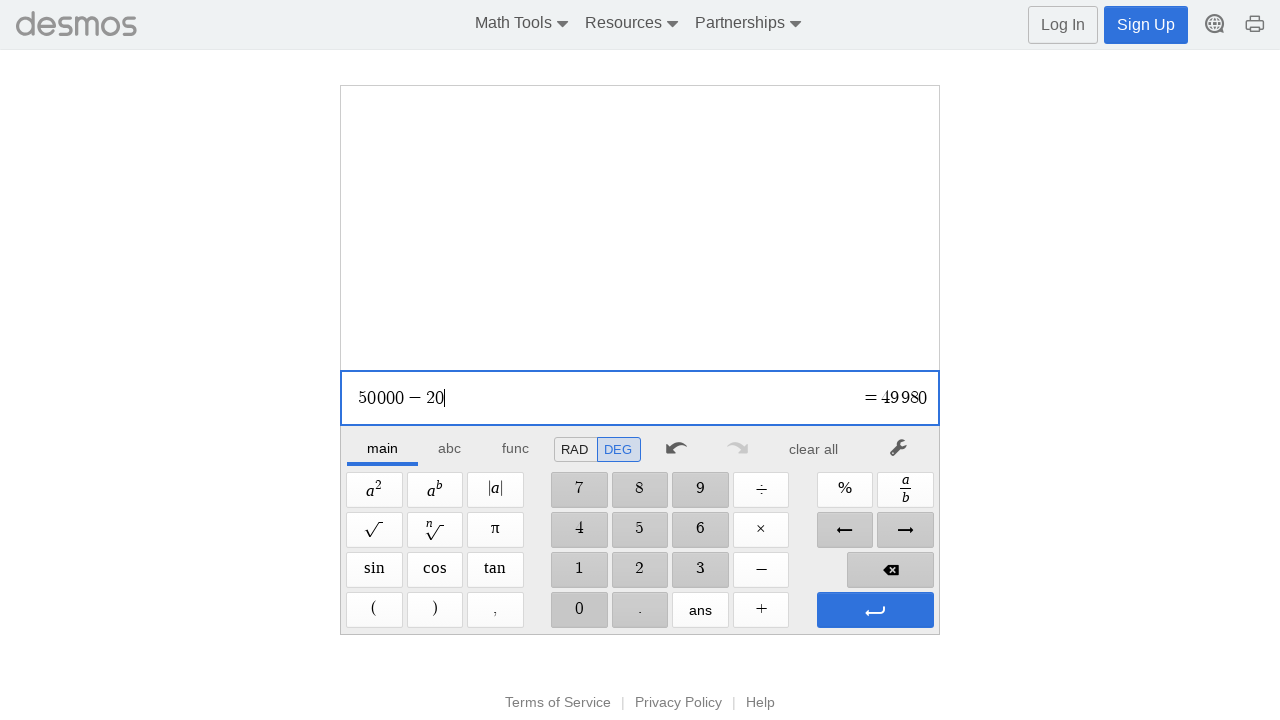

Clicked button '0' at (579, 610) on //span[@aria-label='0']
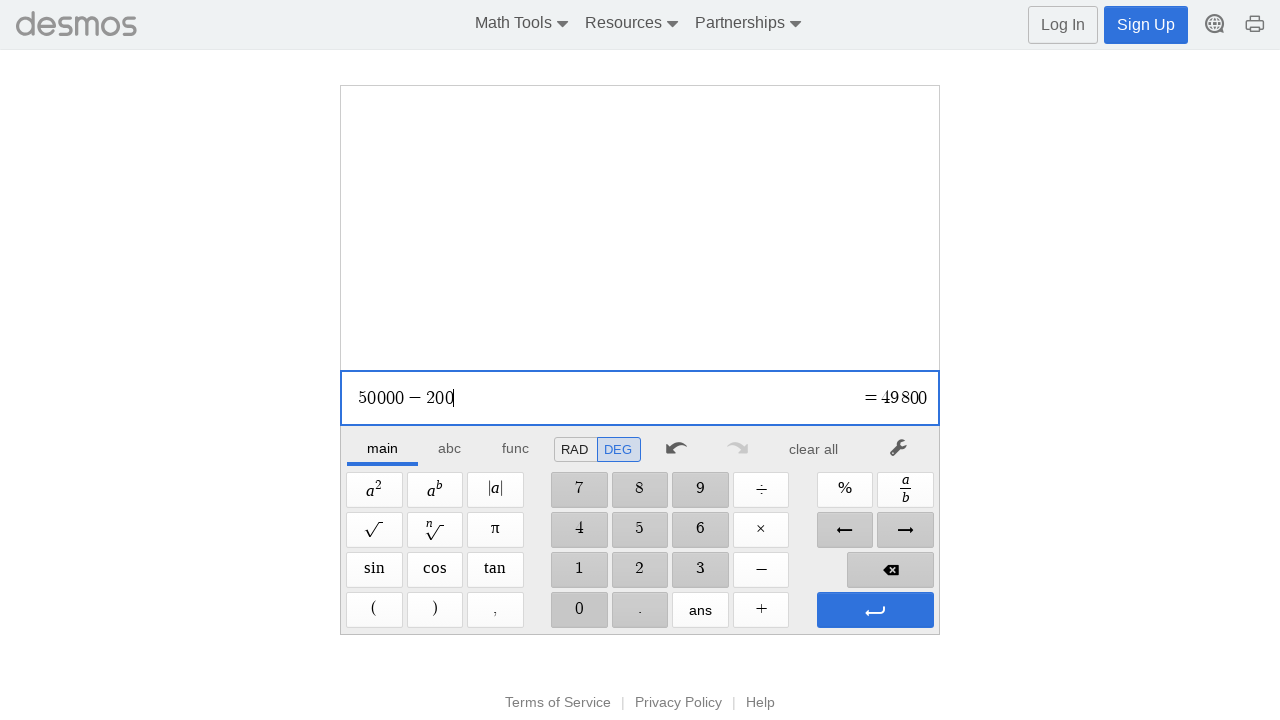

Clicked button '0' at (579, 610) on //span[@aria-label='0']
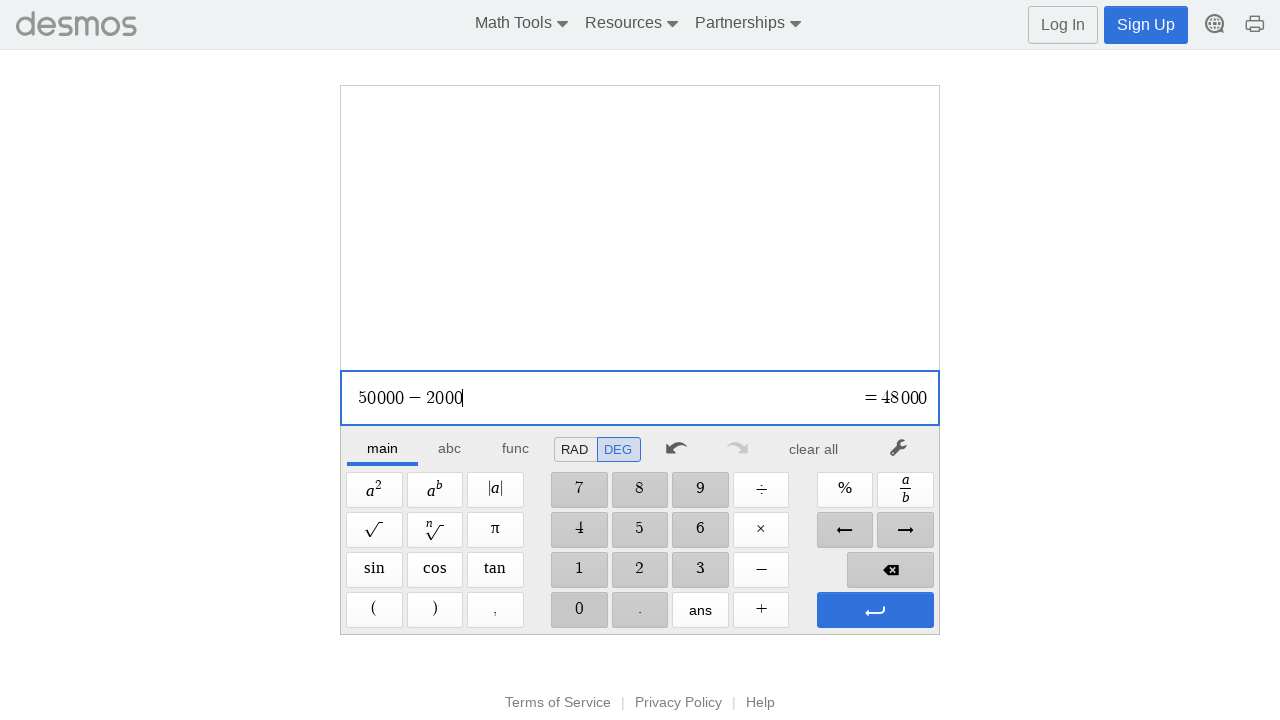

Clicked button '0' at (579, 610) on //span[@aria-label='0']
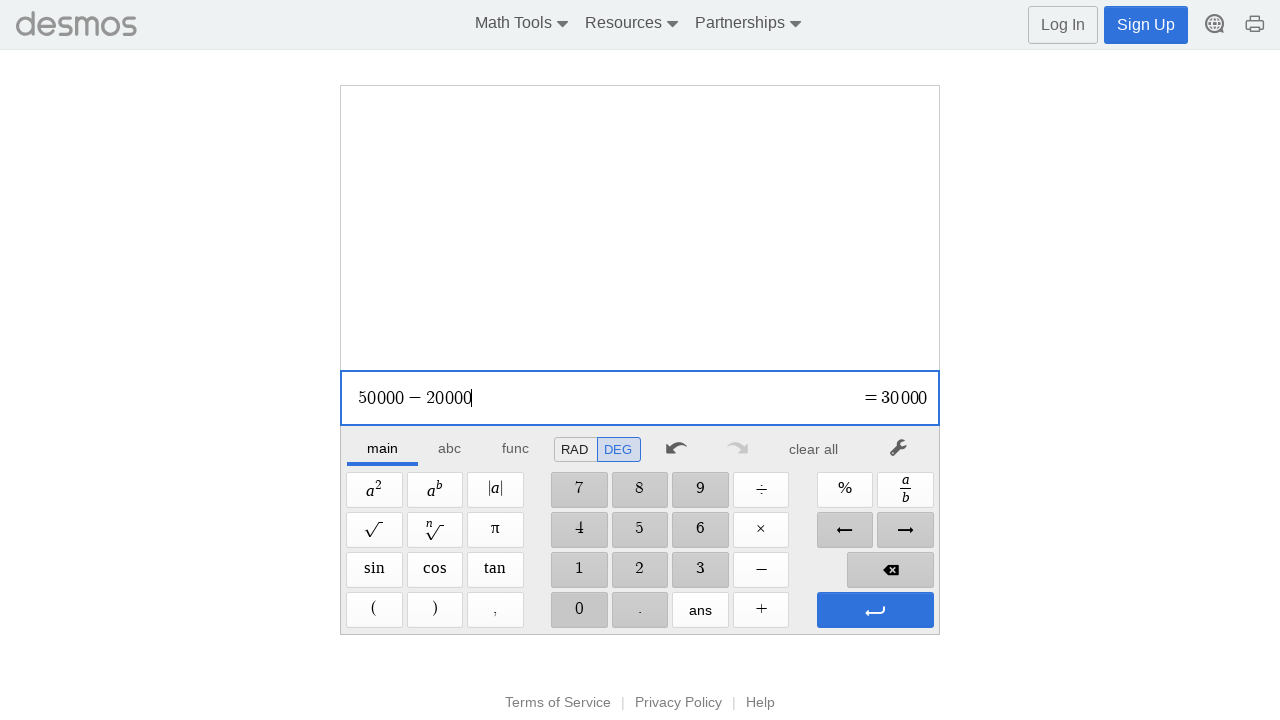

Pressed Enter to calculate 50000-20000 at (875, 610) on //span[@aria-label='Enter']
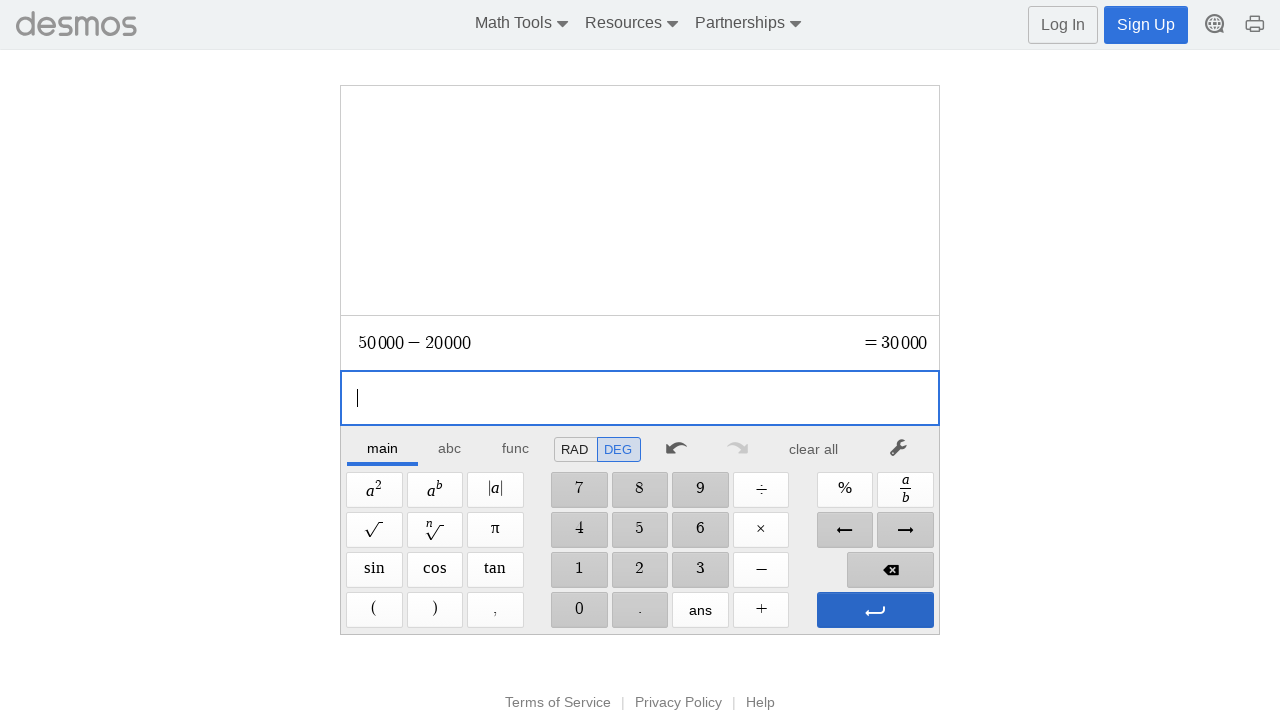

Waited 300ms for calculation result
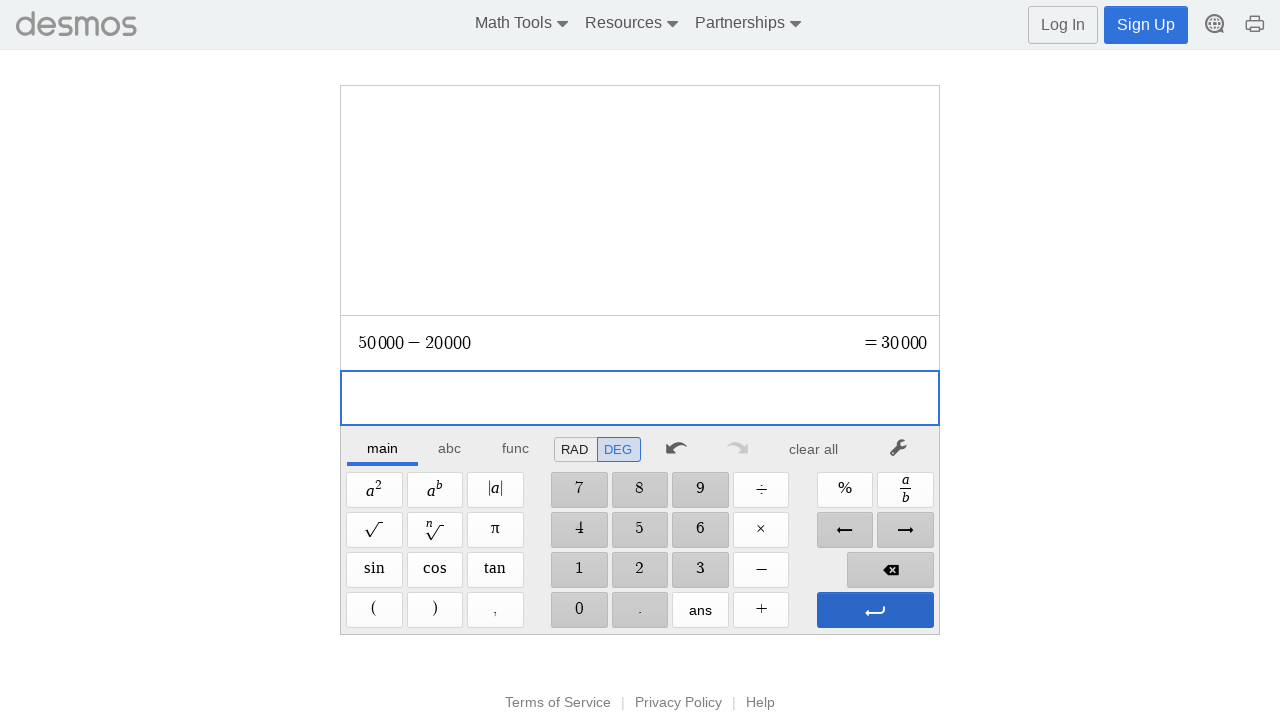

Clicked clear button to reset calculator at (814, 449) on xpath=//*[@id="main"]/div/div/div/div[2]/div[1]/div/div[7]
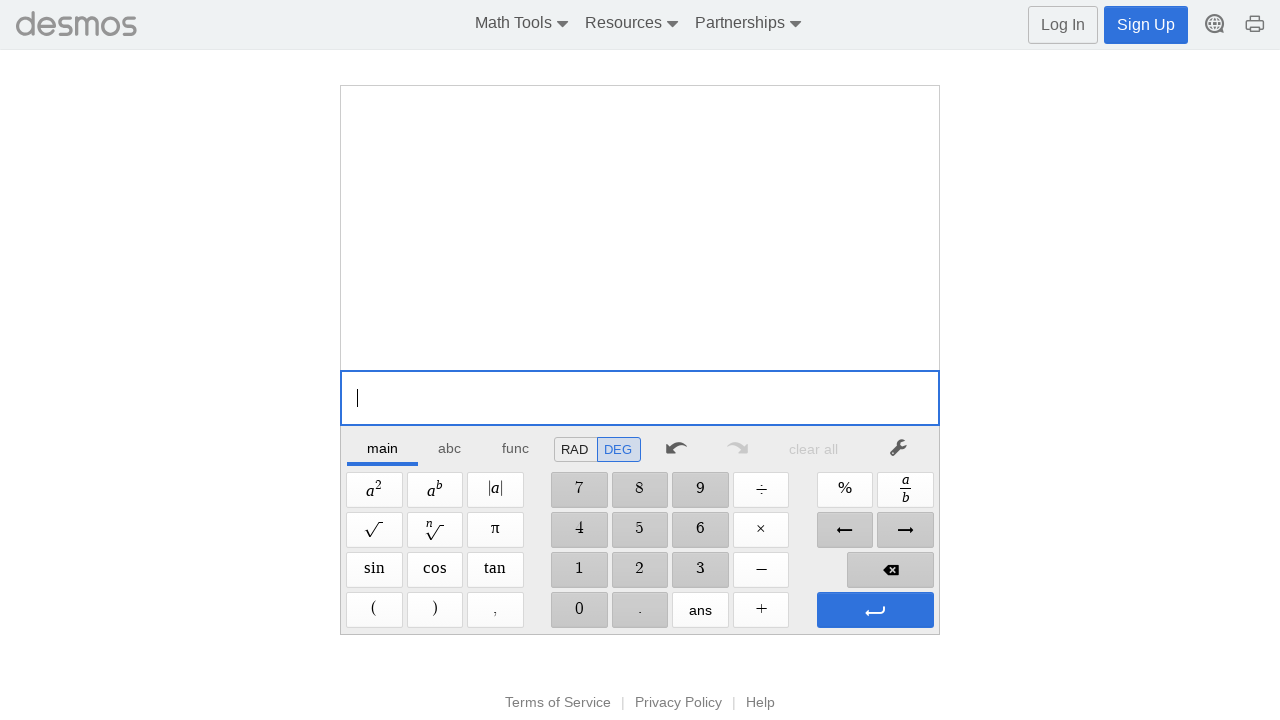

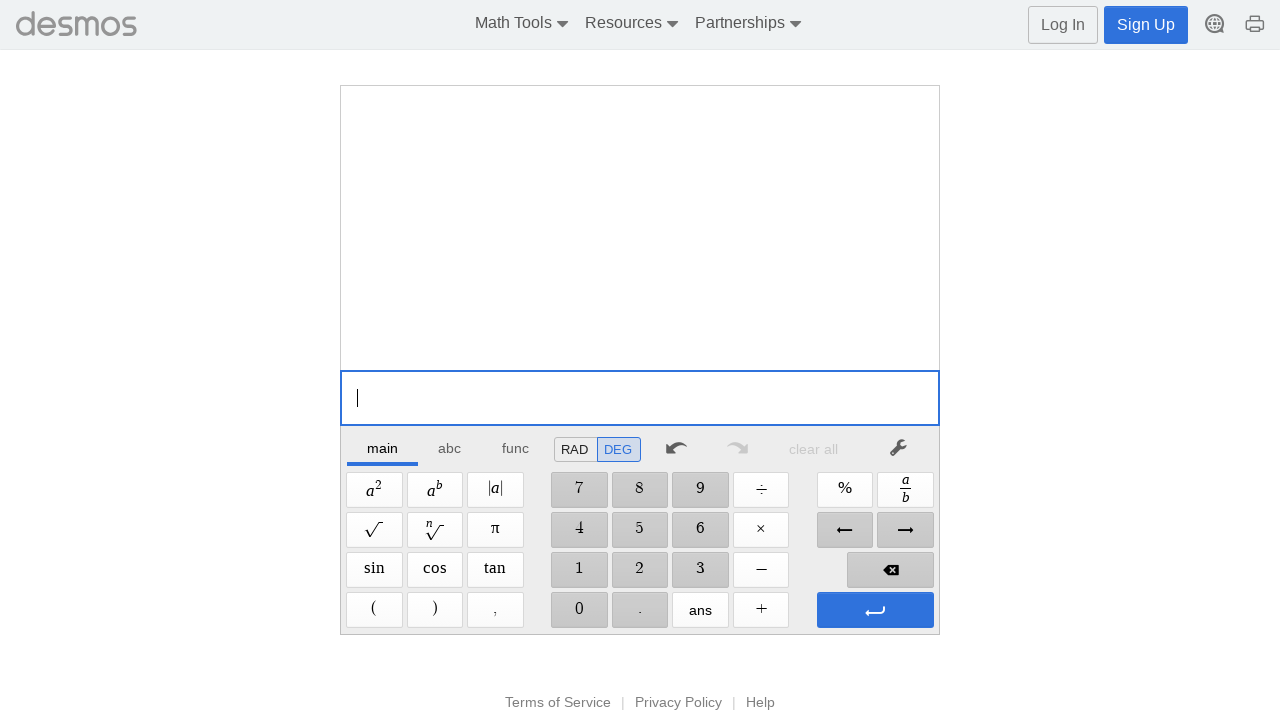